Tests JavaScript alert handling by clicking alert button and accepting/dismissing based on message

Starting URL: https://demo.automationtesting.in/Alerts.html

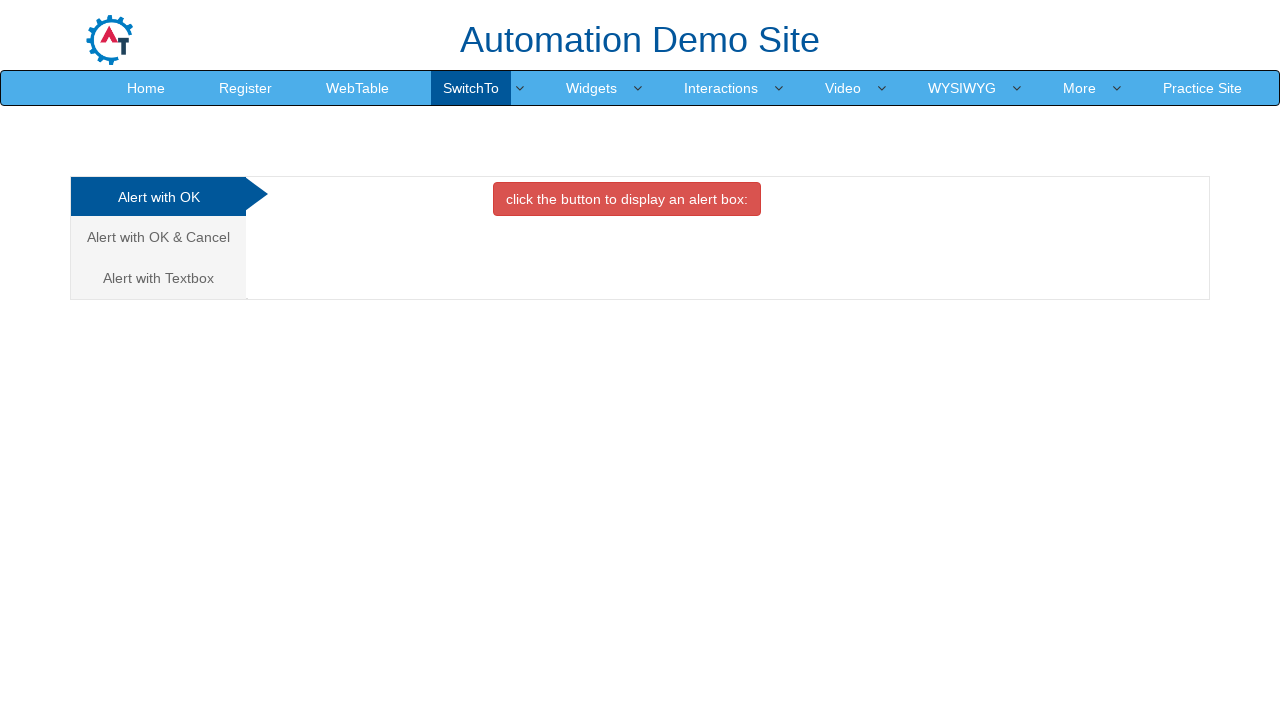

Set up dialog handler to accept/dismiss alerts based on message
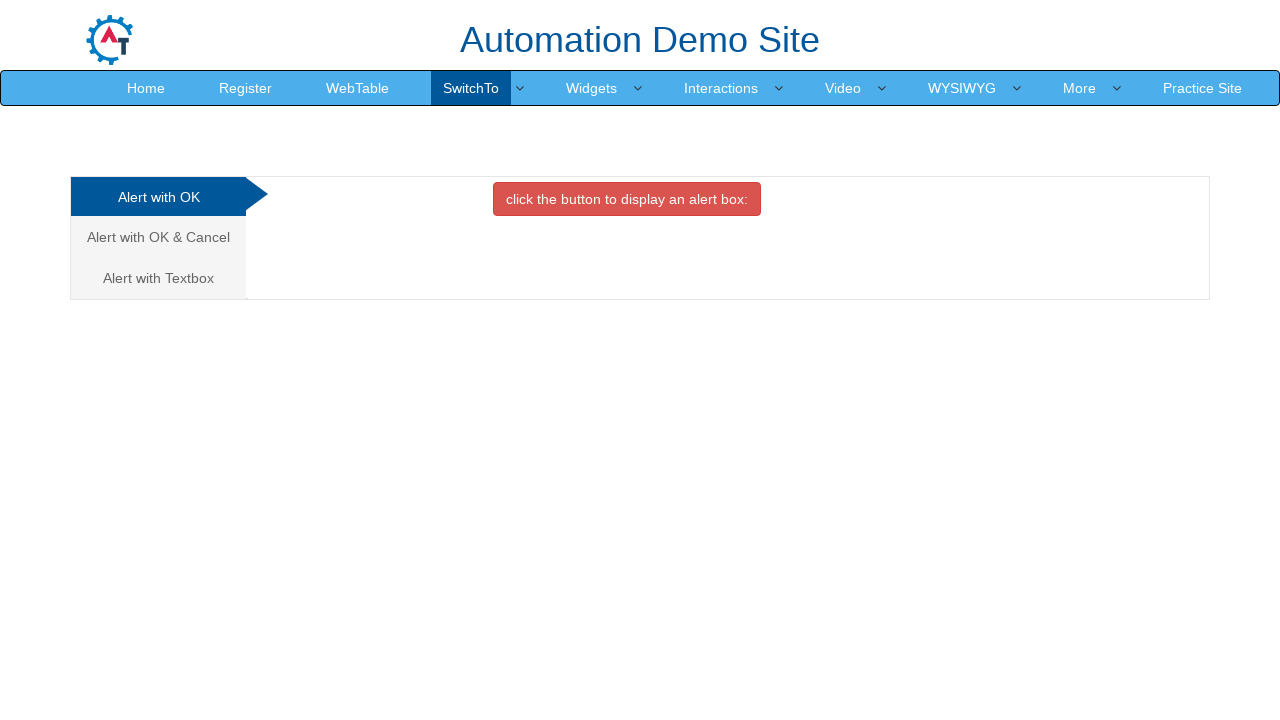

Clicked the danger button to trigger JavaScript alert at (627, 199) on button.btn.btn-danger
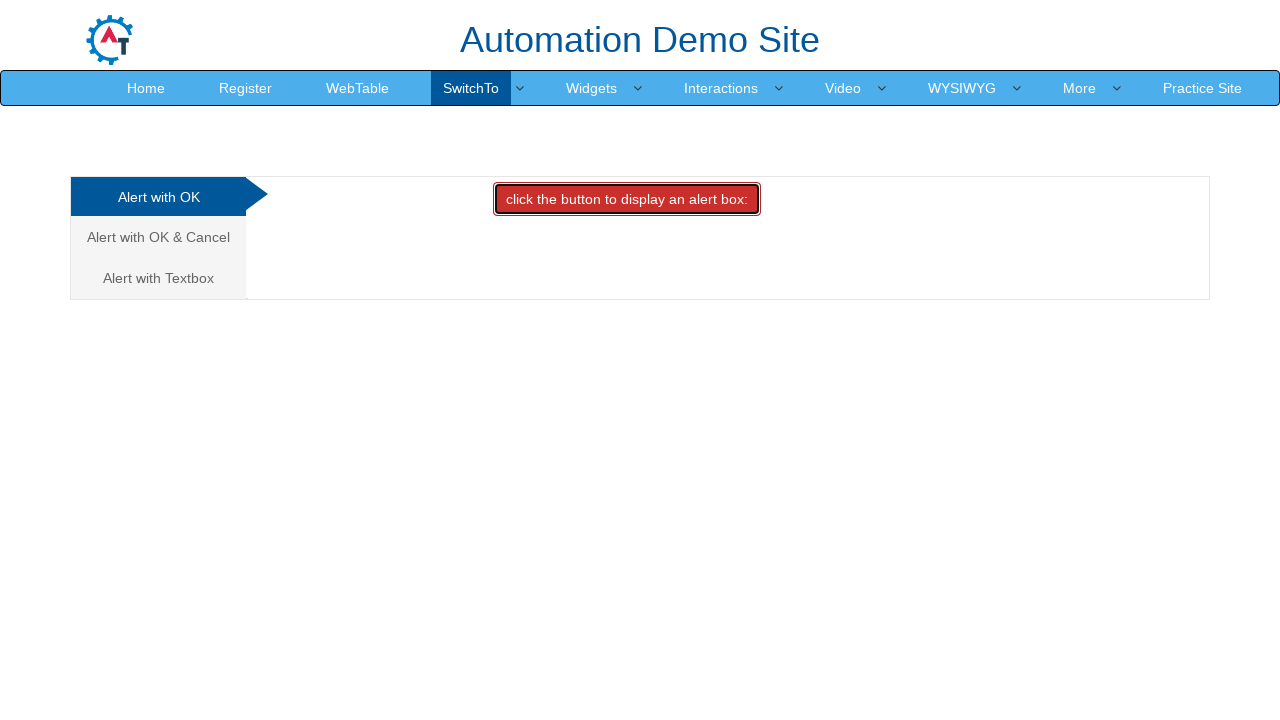

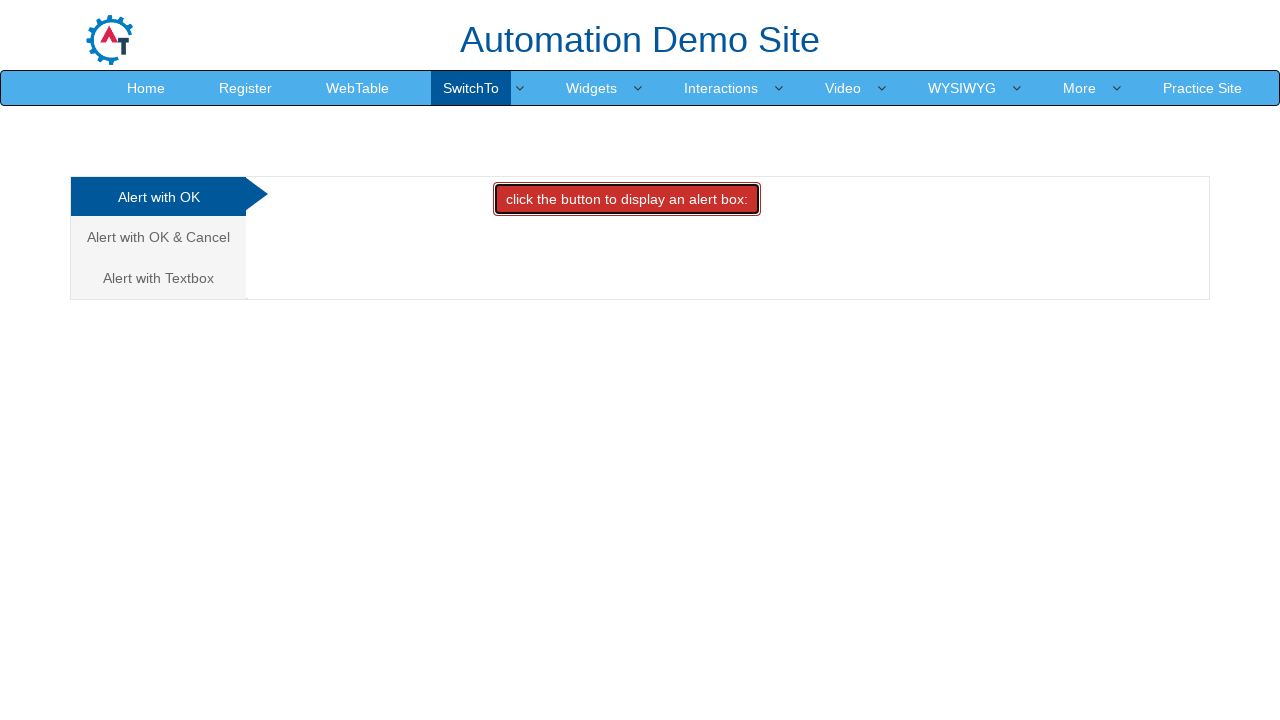